Tests browser navigation functionality by clicking links and using browser navigation methods (refresh, back, forward) on the Selenium website

Starting URL: https://www.selenium.dev/

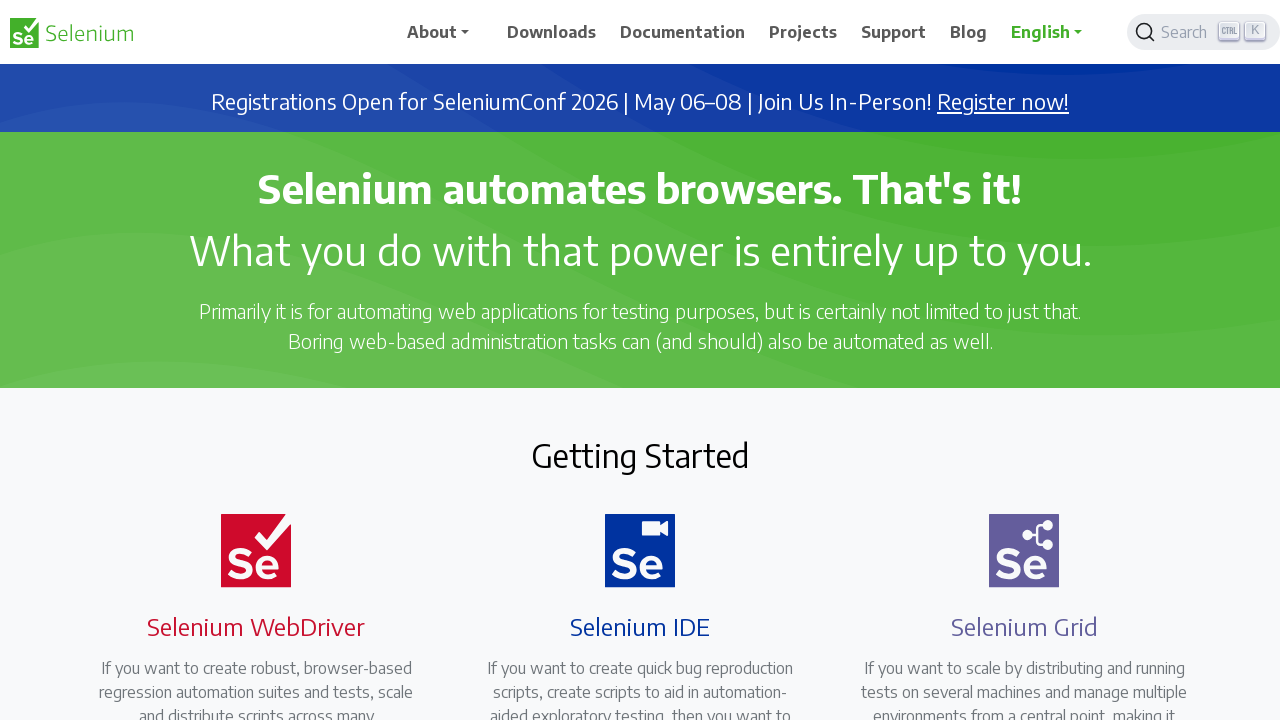

Clicked on Documentation link at (683, 32) on a:has-text('Documentation')
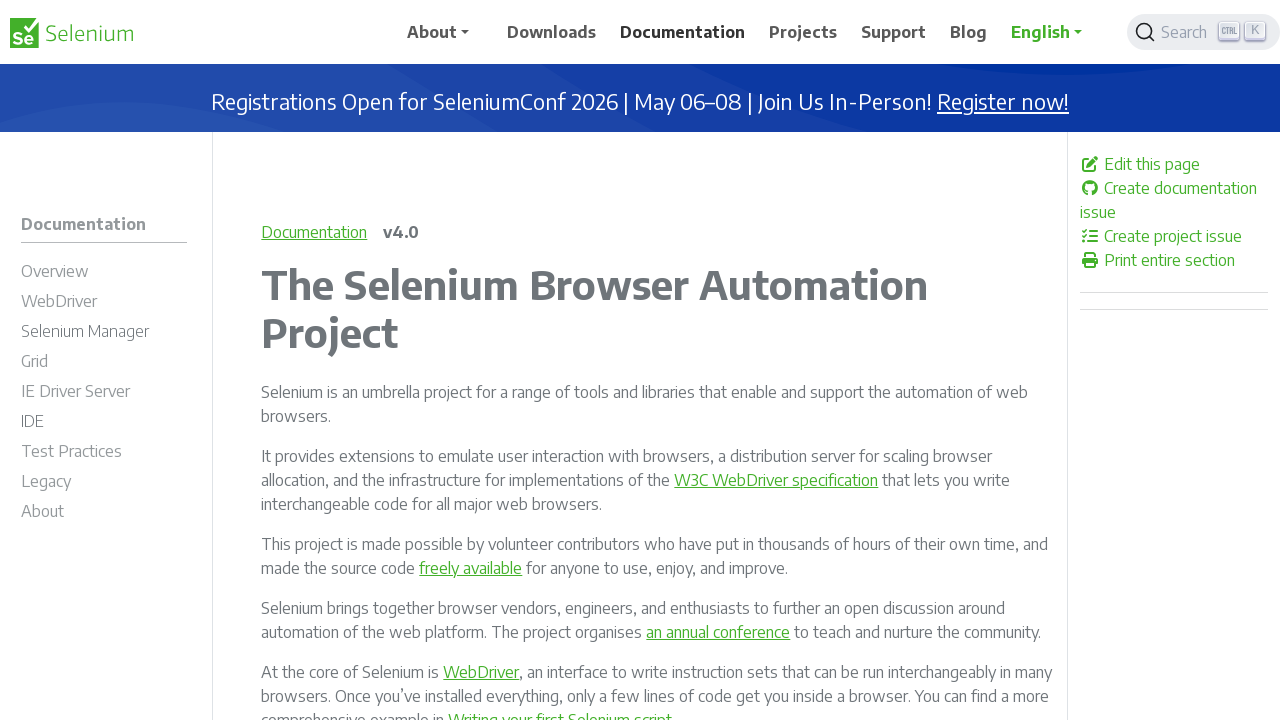

Waited for Documentation page to load
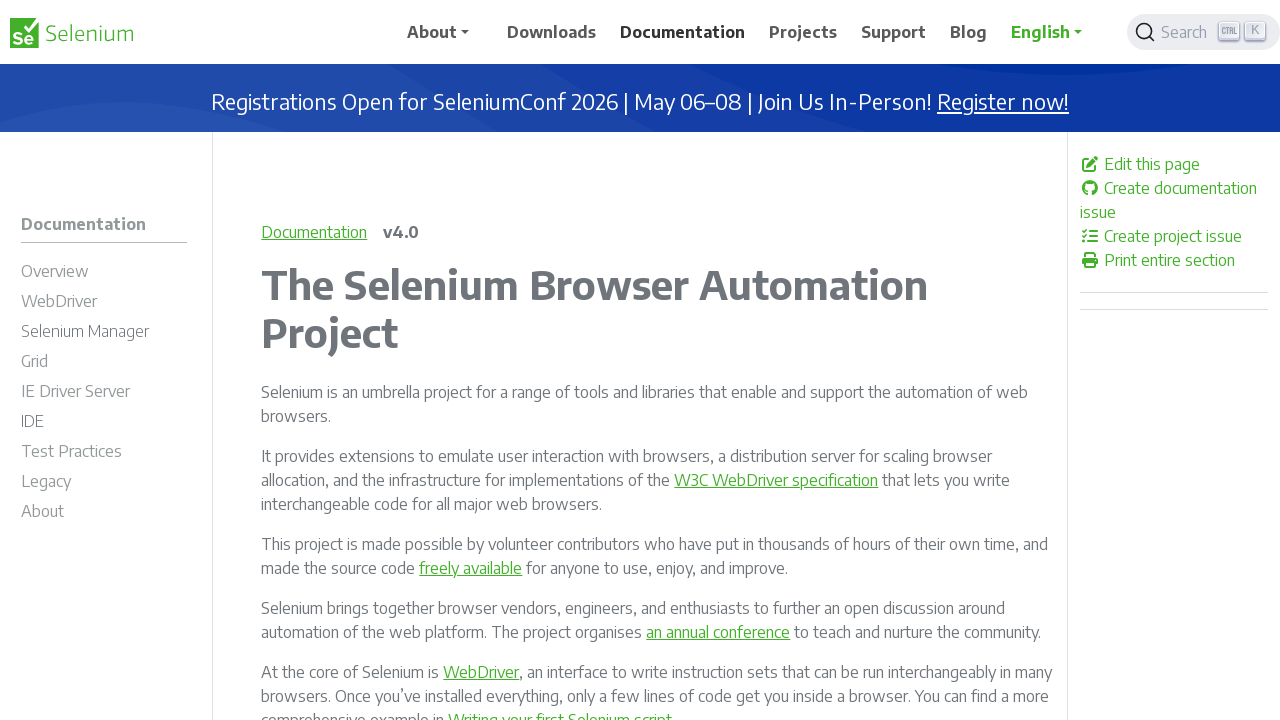

Refreshed the Documentation page
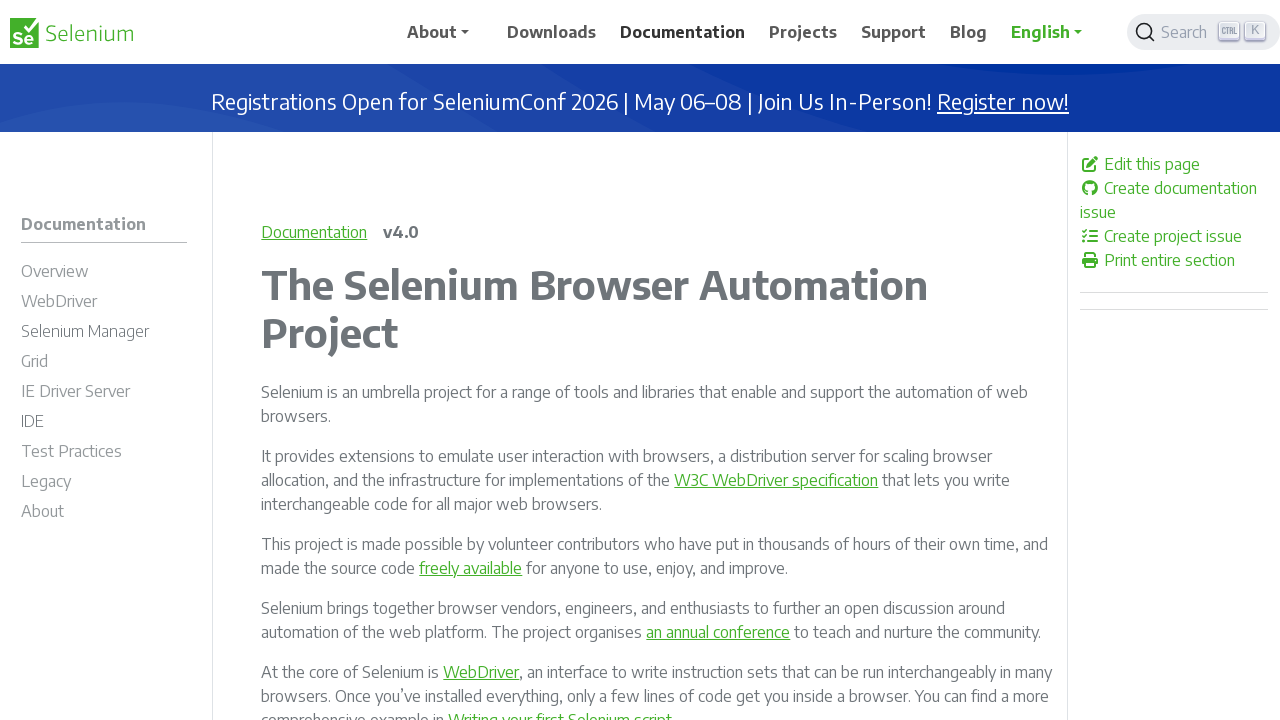

Waited for page refresh to complete
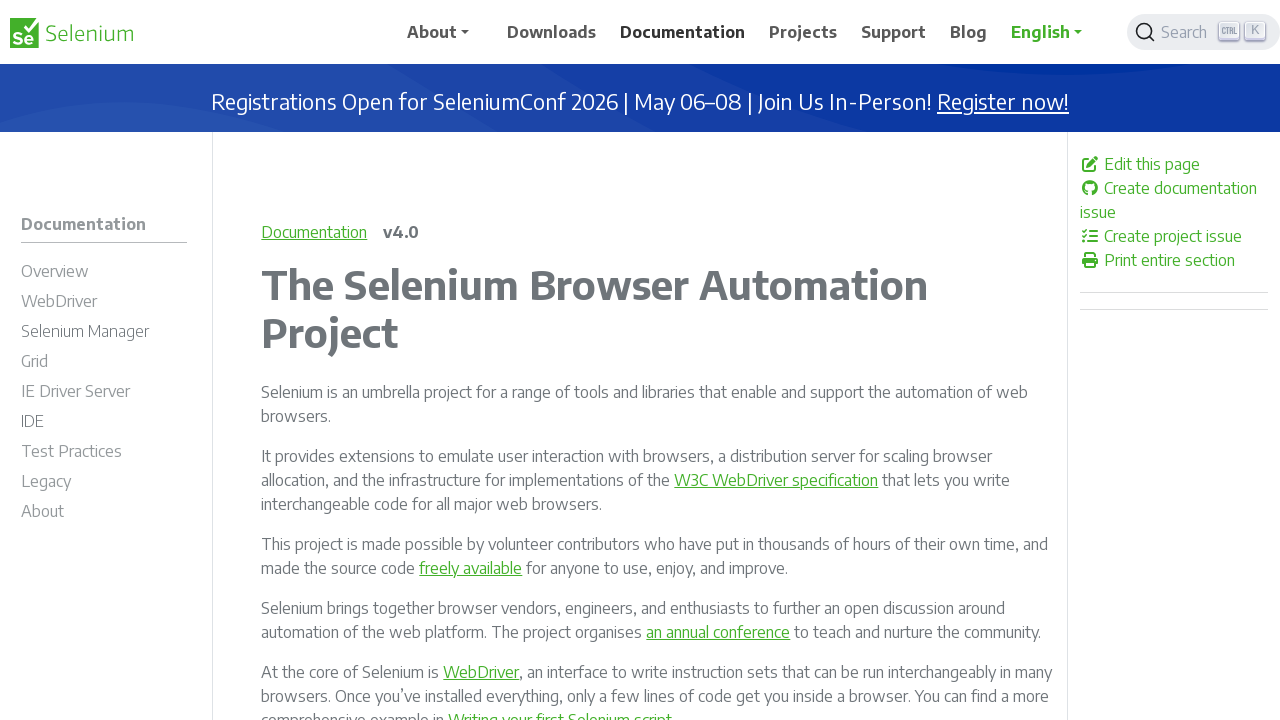

Navigated back to previous page
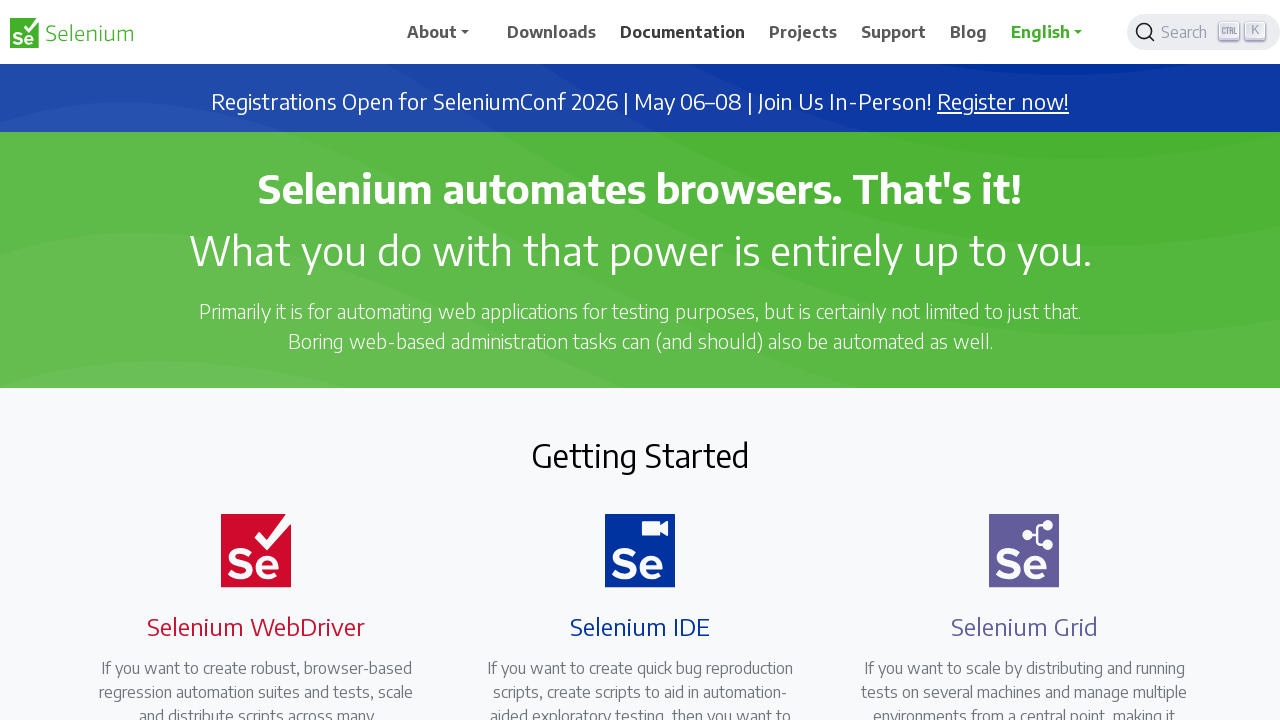

Waited for back navigation to complete
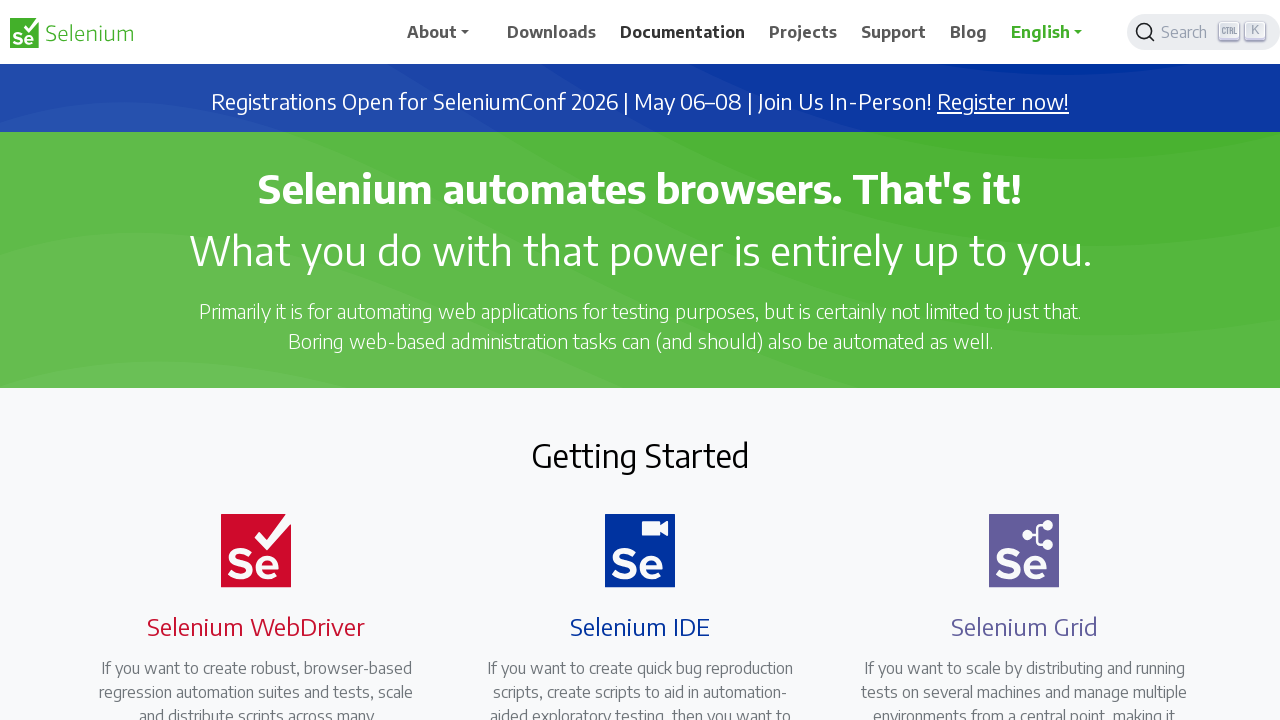

Navigated forward in browser history
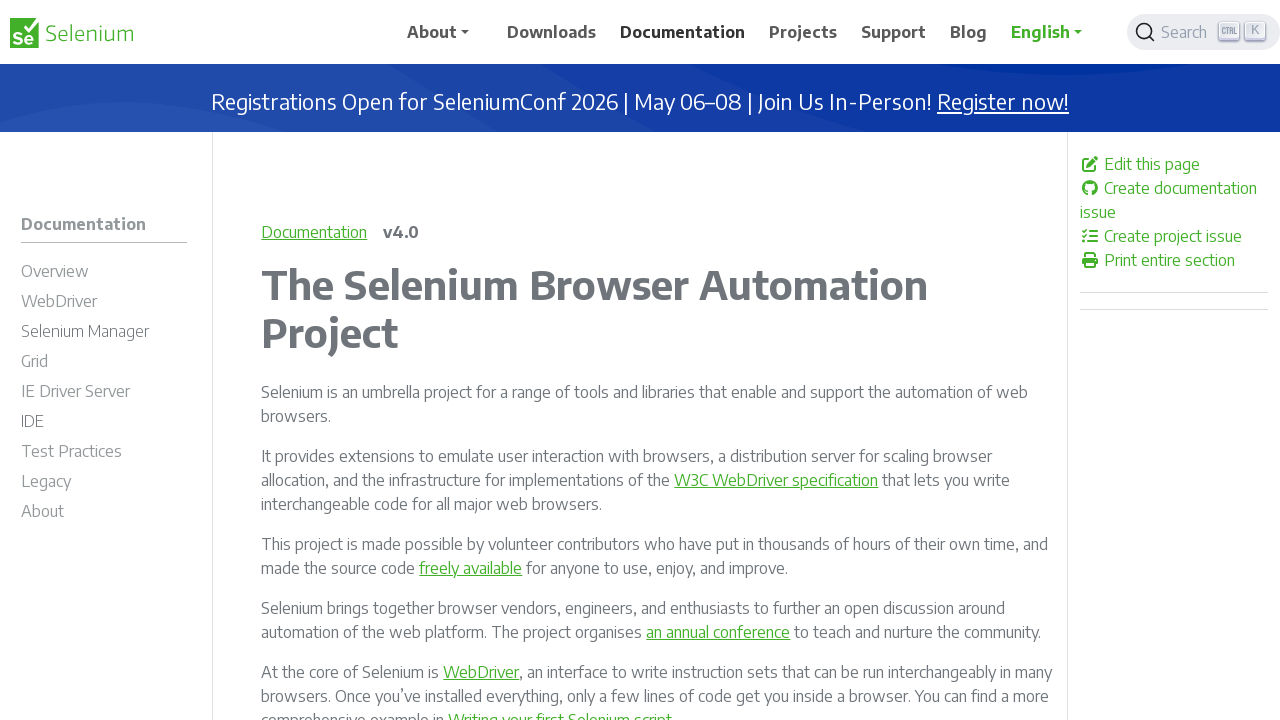

Waited for forward navigation to complete
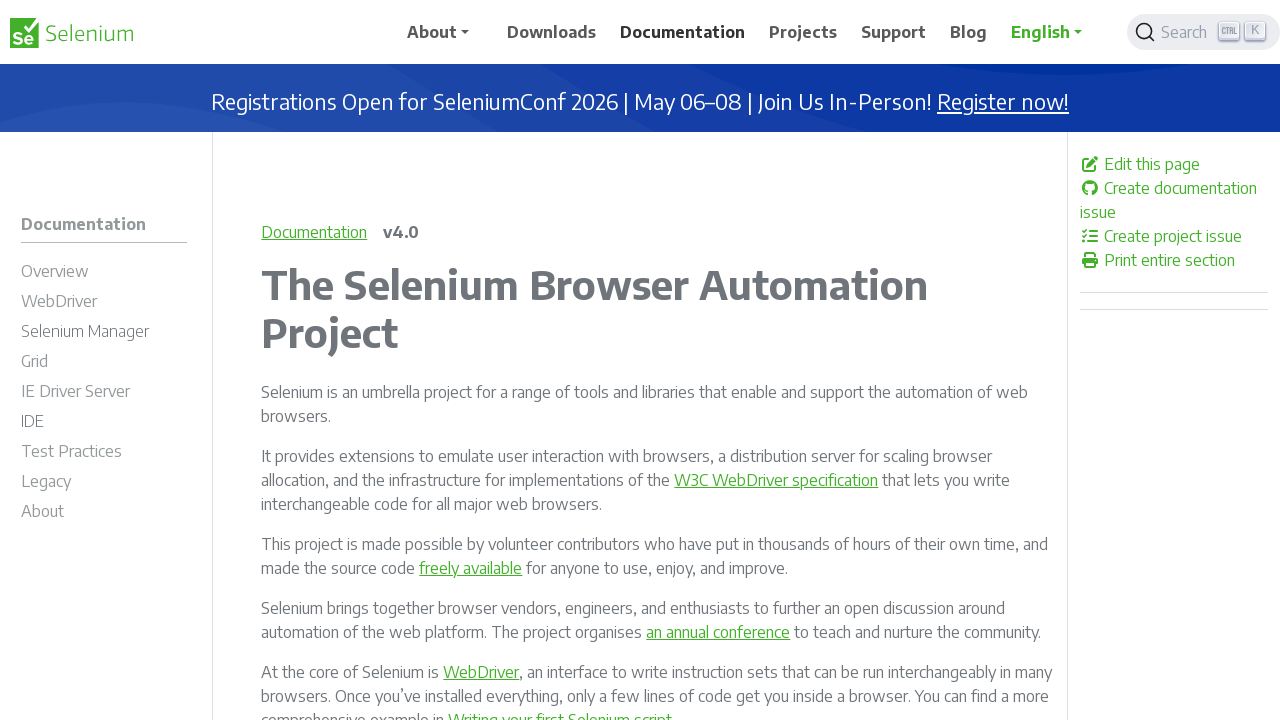

Navigated to Selenium support page
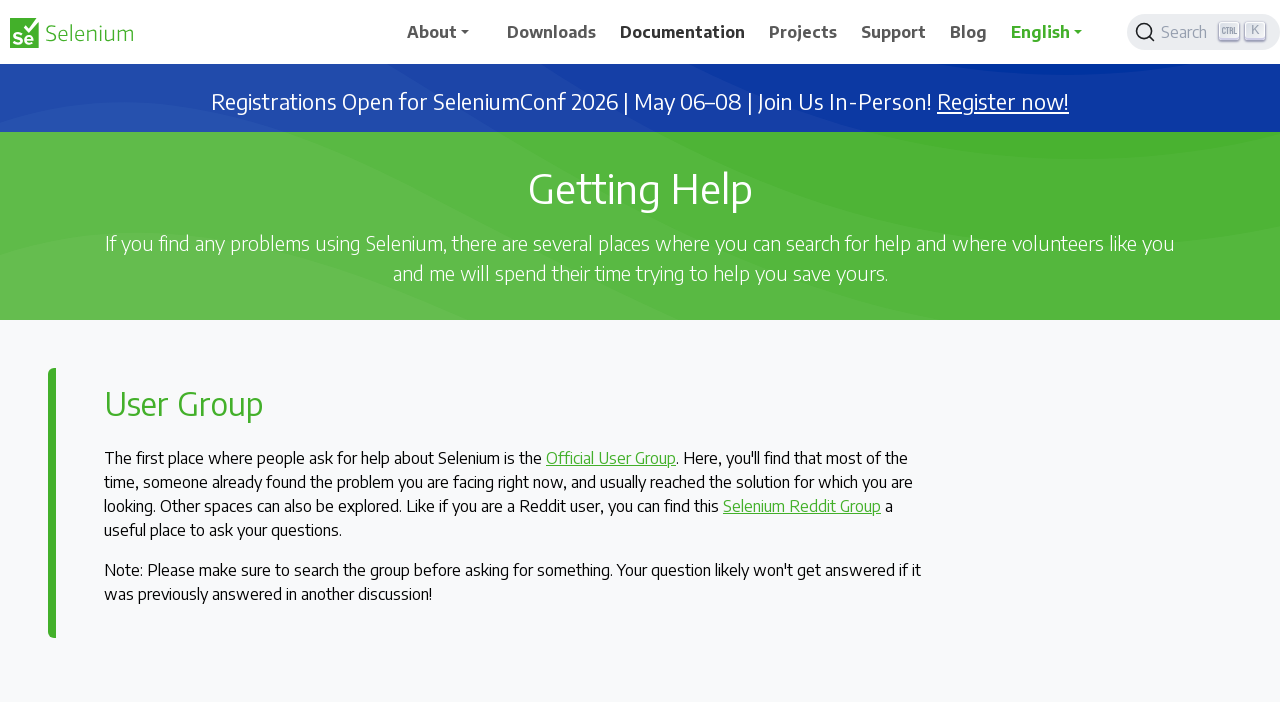

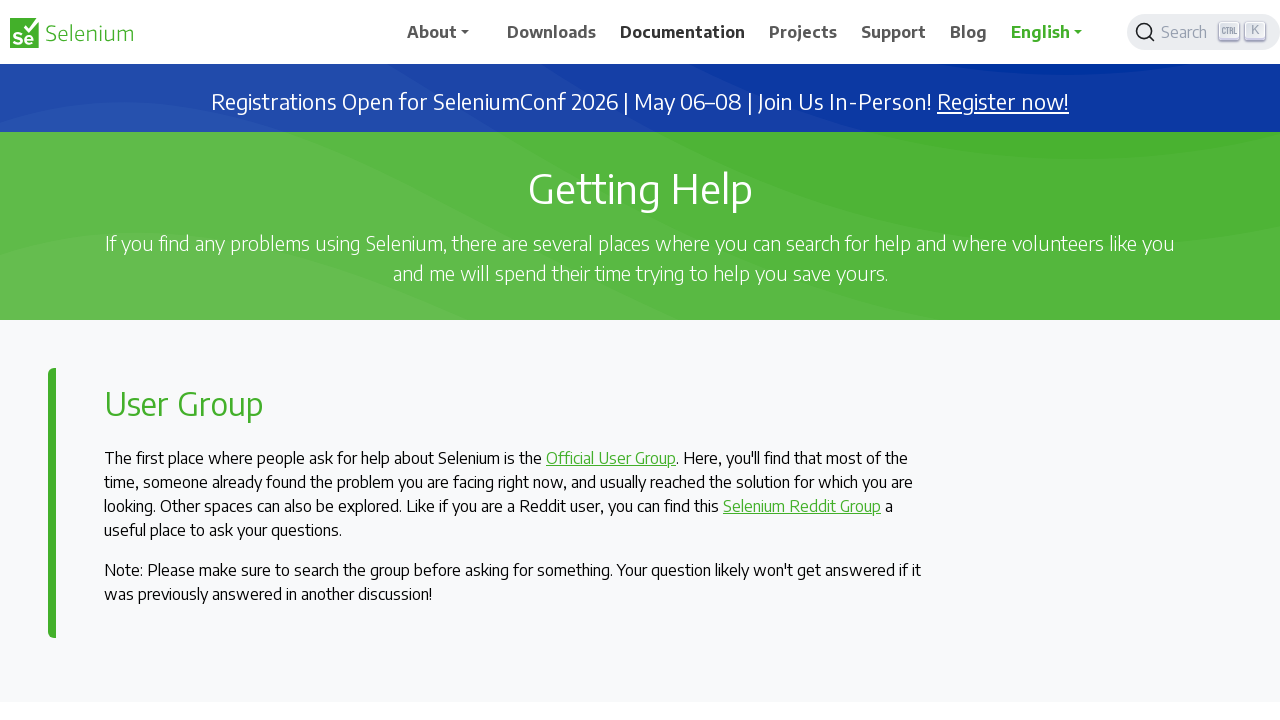